Tests waiting for dynamically loaded content by clicking a start button and waiting for text to appear

Starting URL: https://the-internet.herokuapp.com/dynamic_loading/2

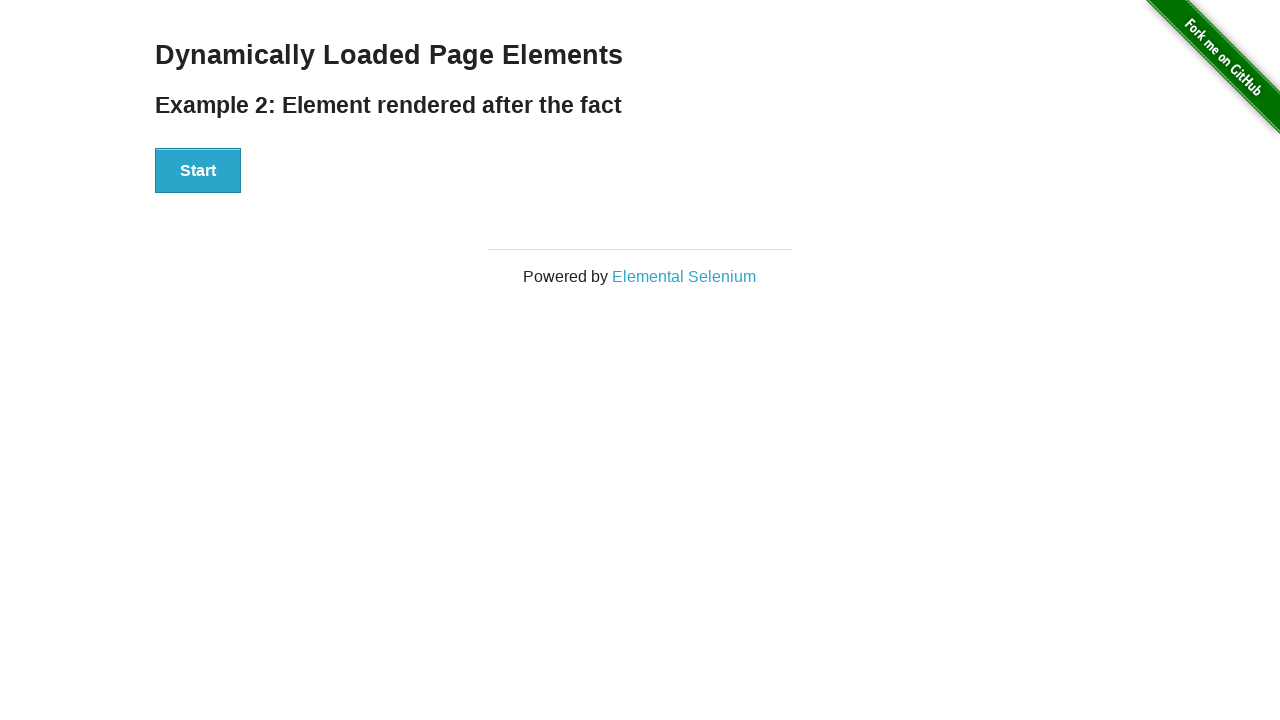

Clicked the start button to initiate dynamic loading at (198, 171) on button
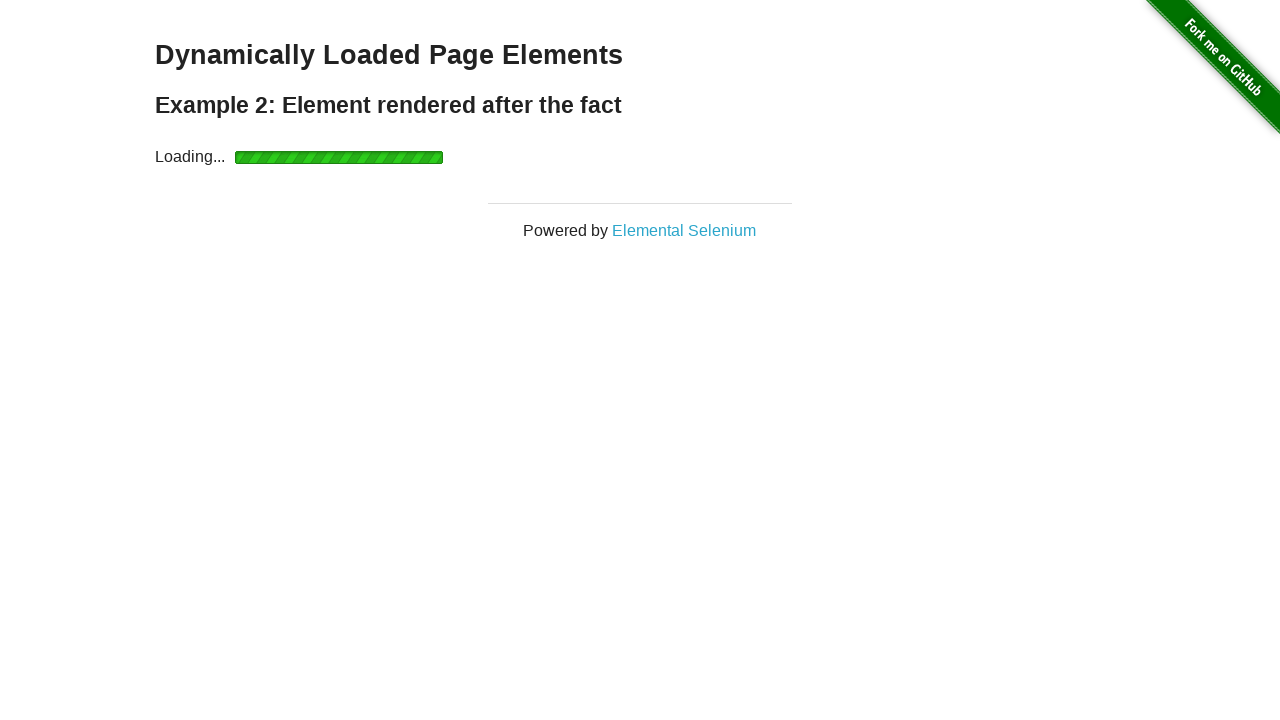

Waited for dynamically loaded finish element to become visible
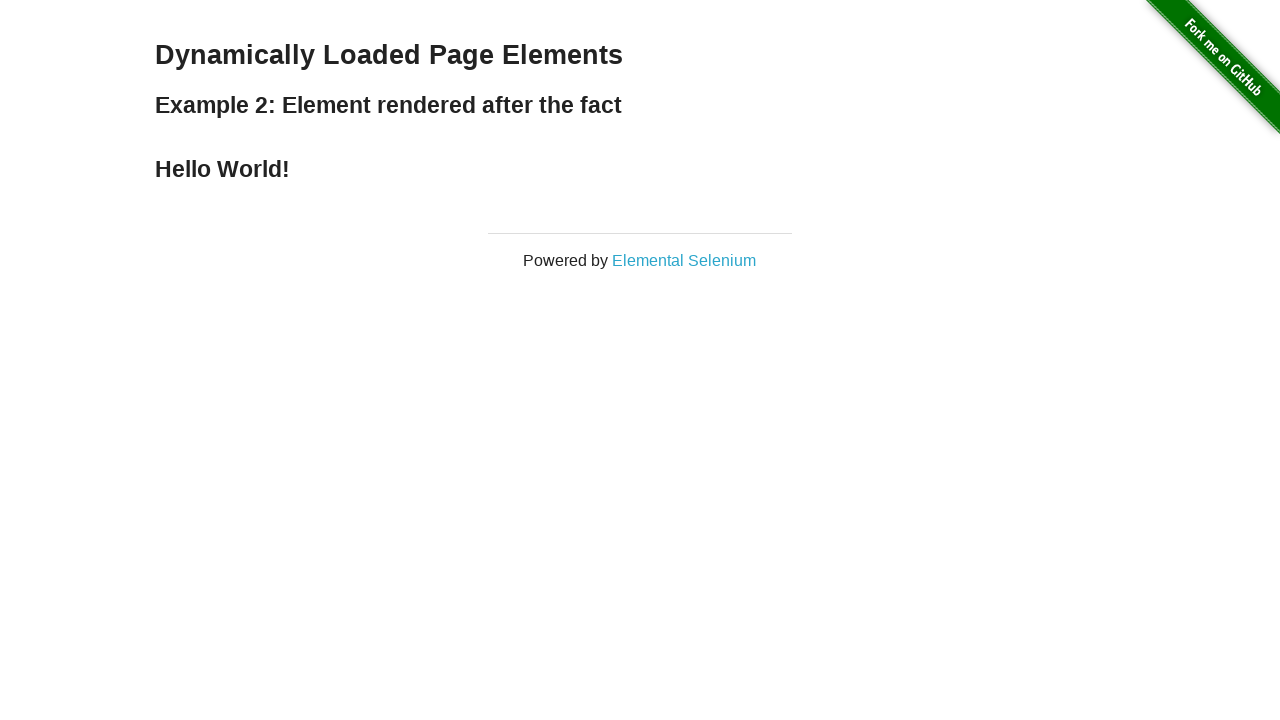

Clicked the finish element at (640, 169) on #finish
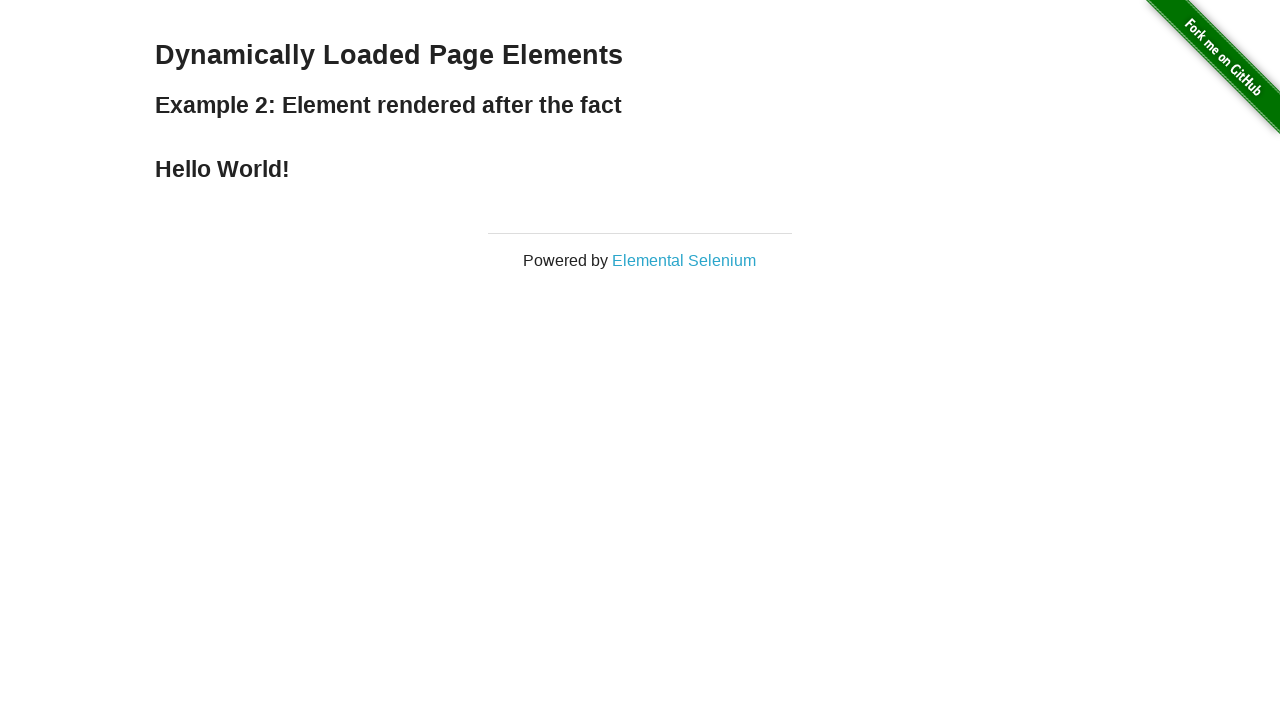

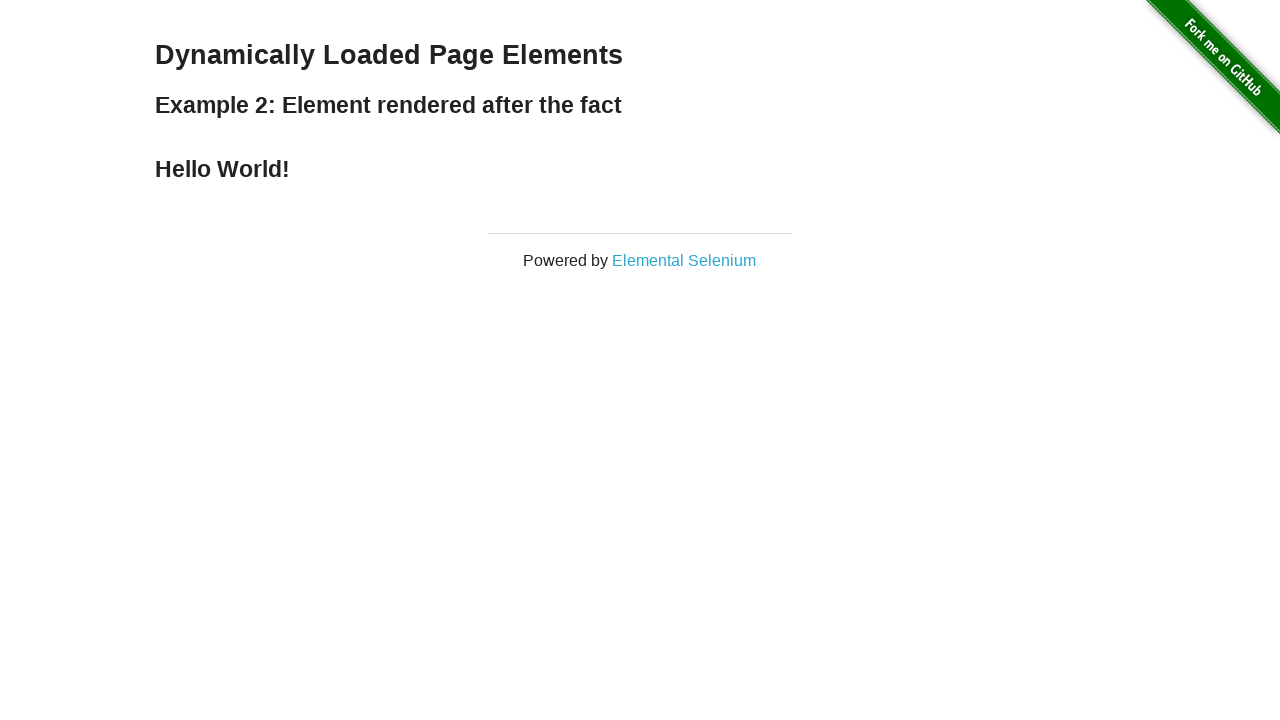